Navigates to a dropdown practice page and verifies it loads successfully

Starting URL: https://rahulshettyacademy.com/dropdownsPractise/

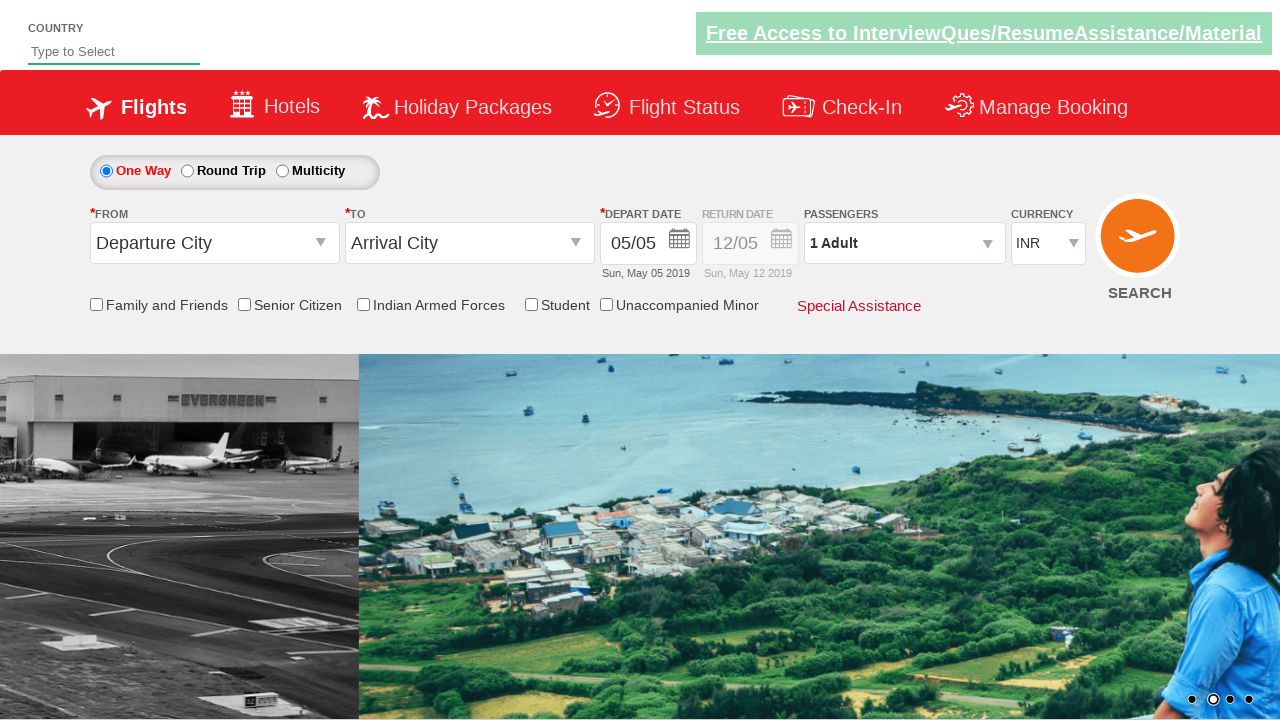

Waited for dropdown practice page to fully load (networkidle)
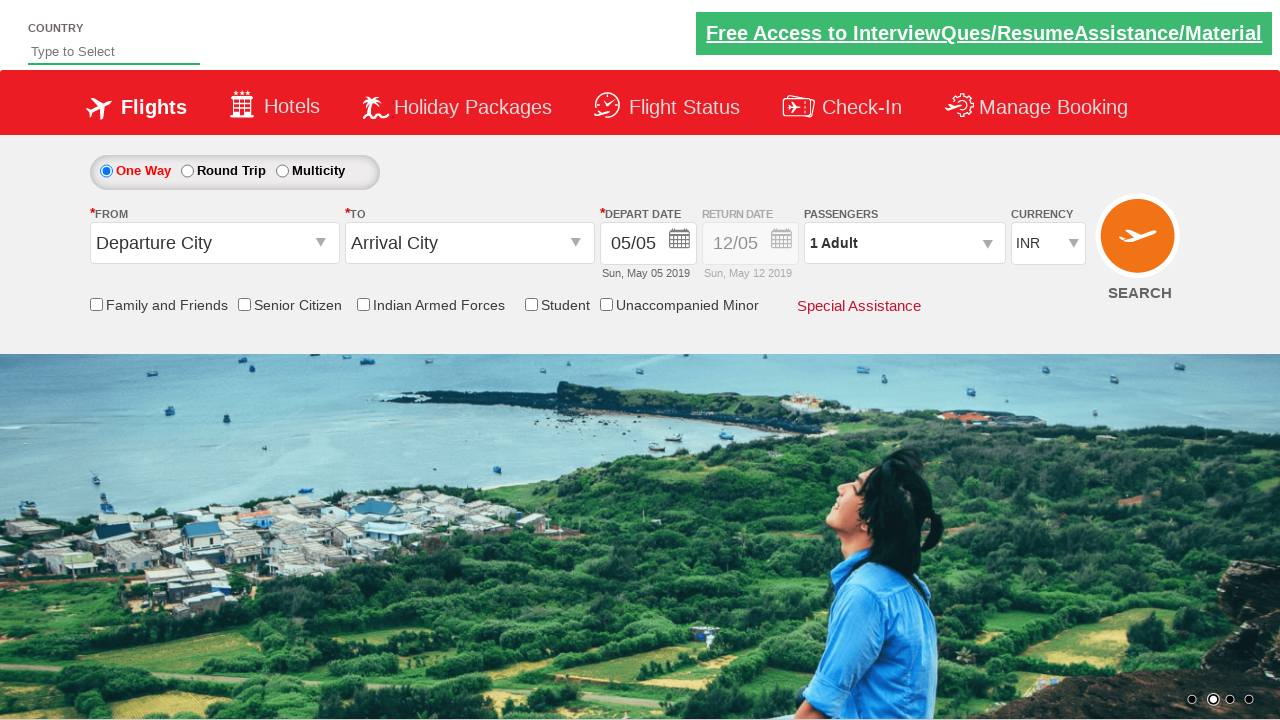

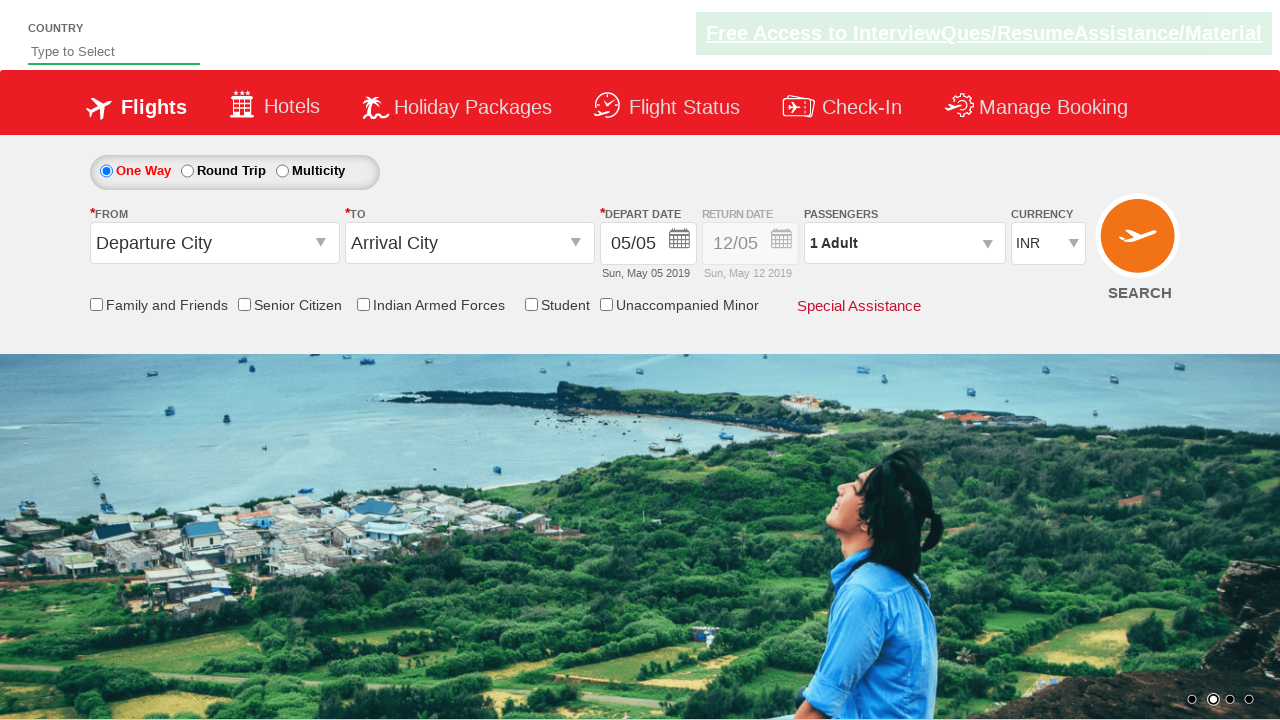